Tests dynamic loading where an element is hidden initially, clicks a start button, and waits for a "Hello World!" message to become visible

Starting URL: https://the-internet.herokuapp.com/dynamic_loading/1

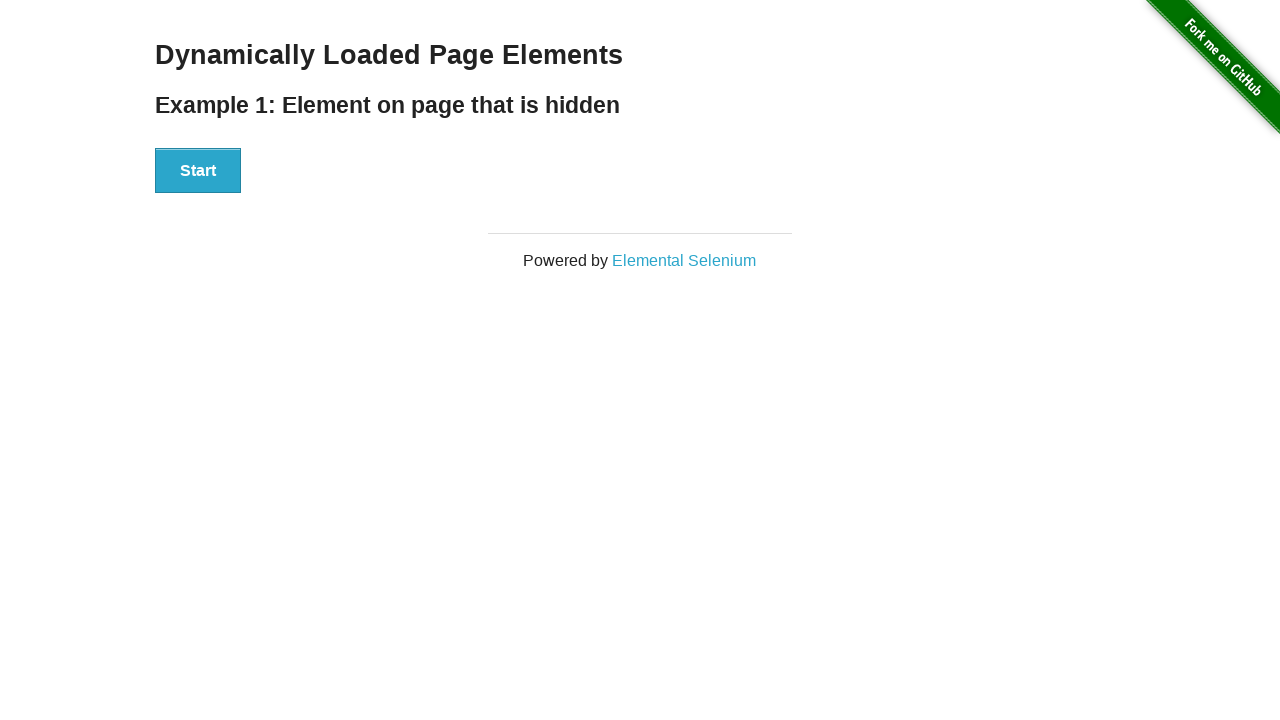

Navigated to dynamic loading test page
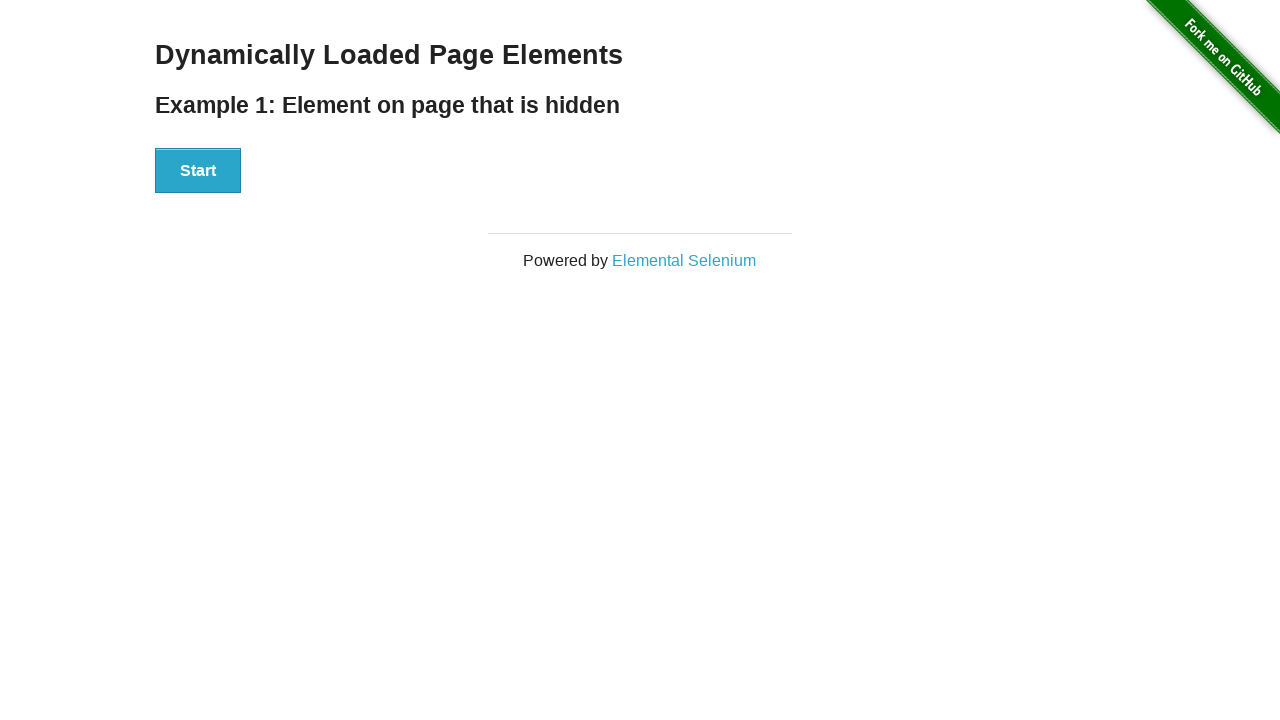

Clicked start button to trigger dynamic loading at (198, 171) on xpath=//div[@id='start']/button
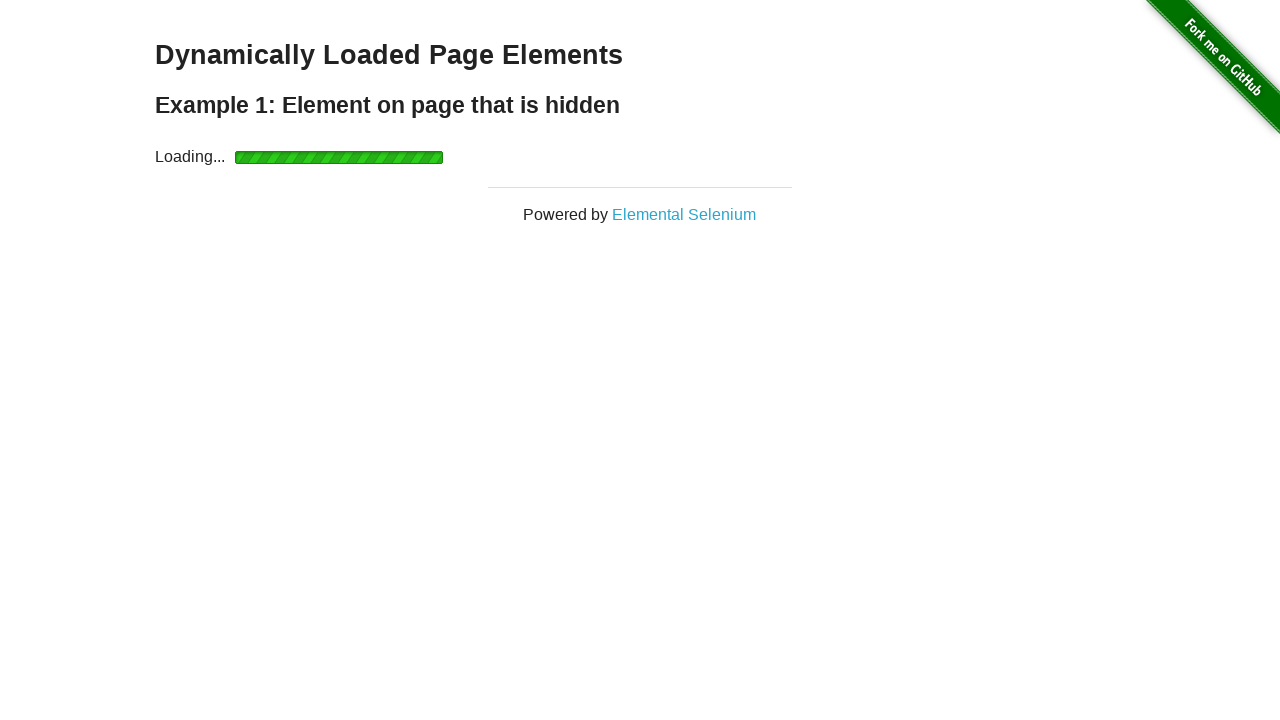

Hello World! message became visible after dynamic loading completed
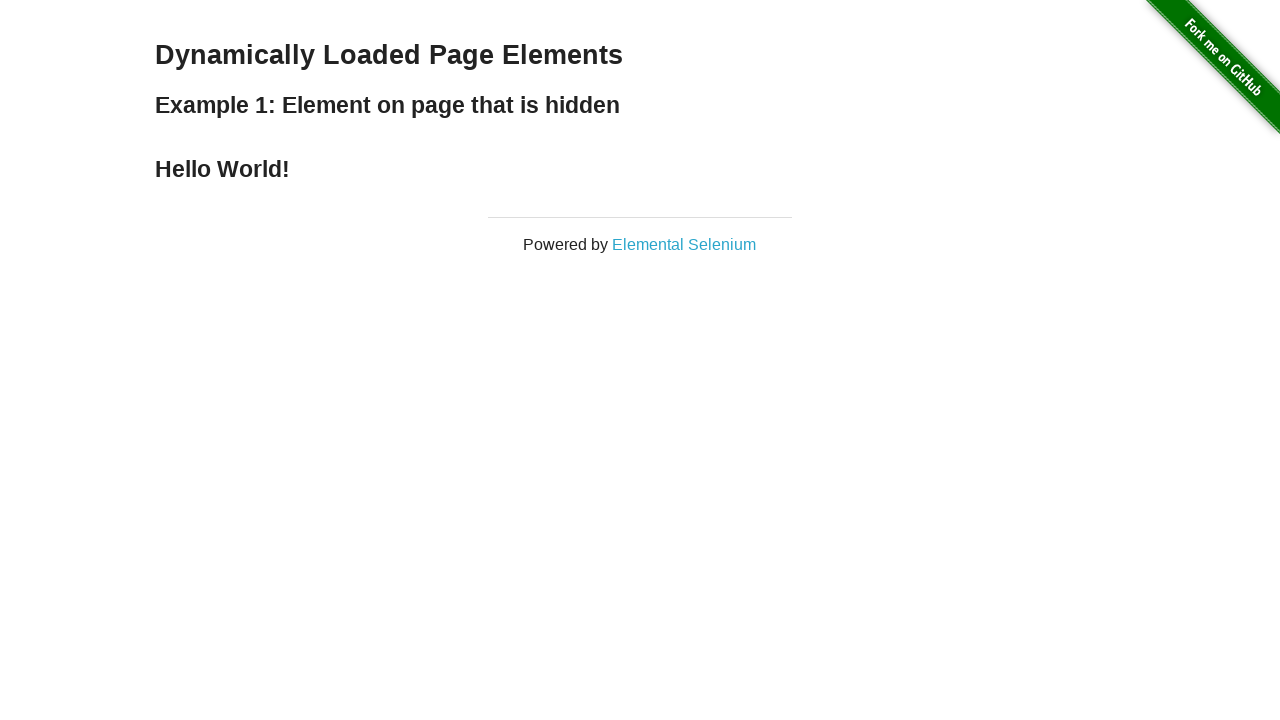

Verified that 'Hello World!' text is present in the finish element
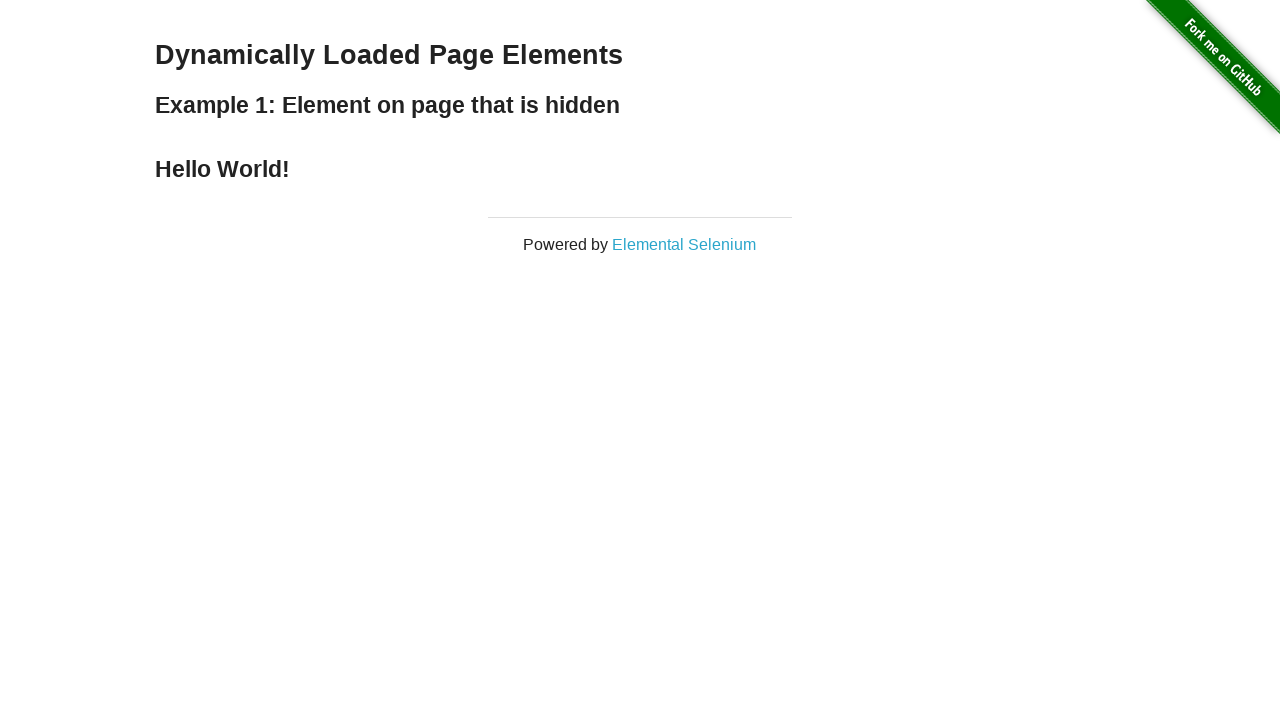

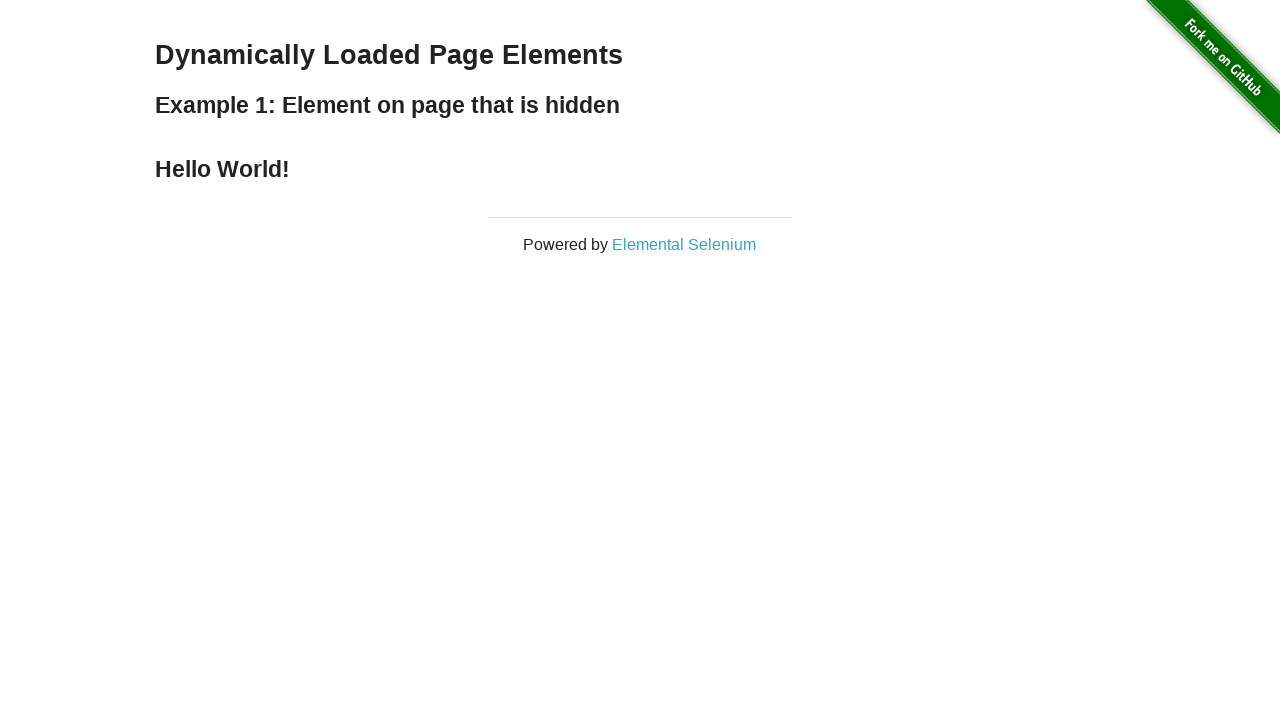